Tests drag and drop functionality by dragging an element and dropping it onto a target element within an iframe

Starting URL: https://jqueryui.com/droppable/

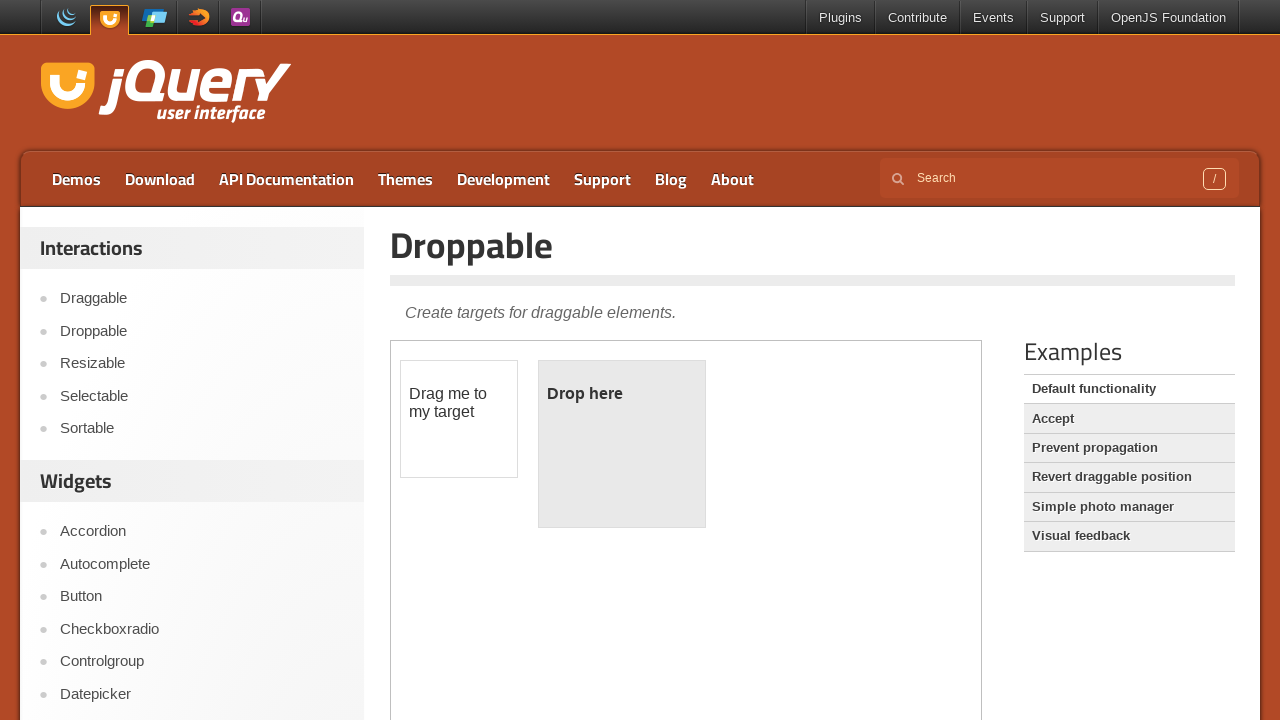

Retrieved all frames from the page
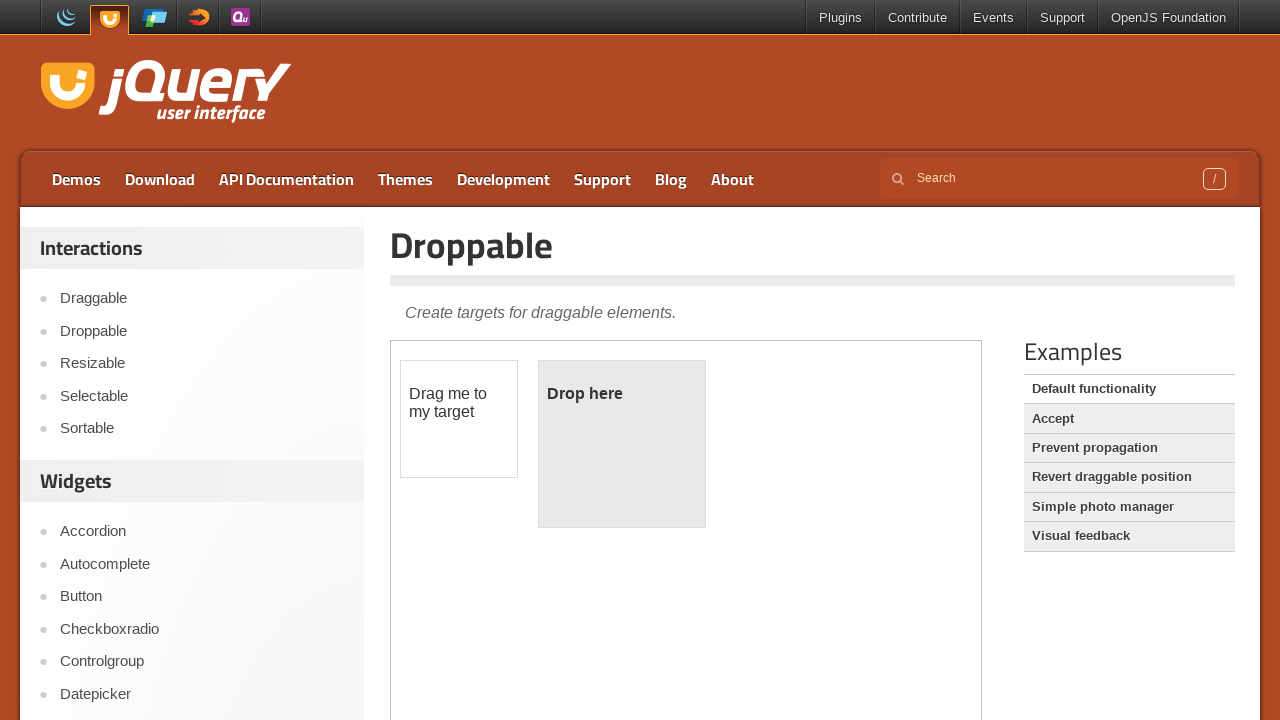

Found iframe containing draggable and droppable elements
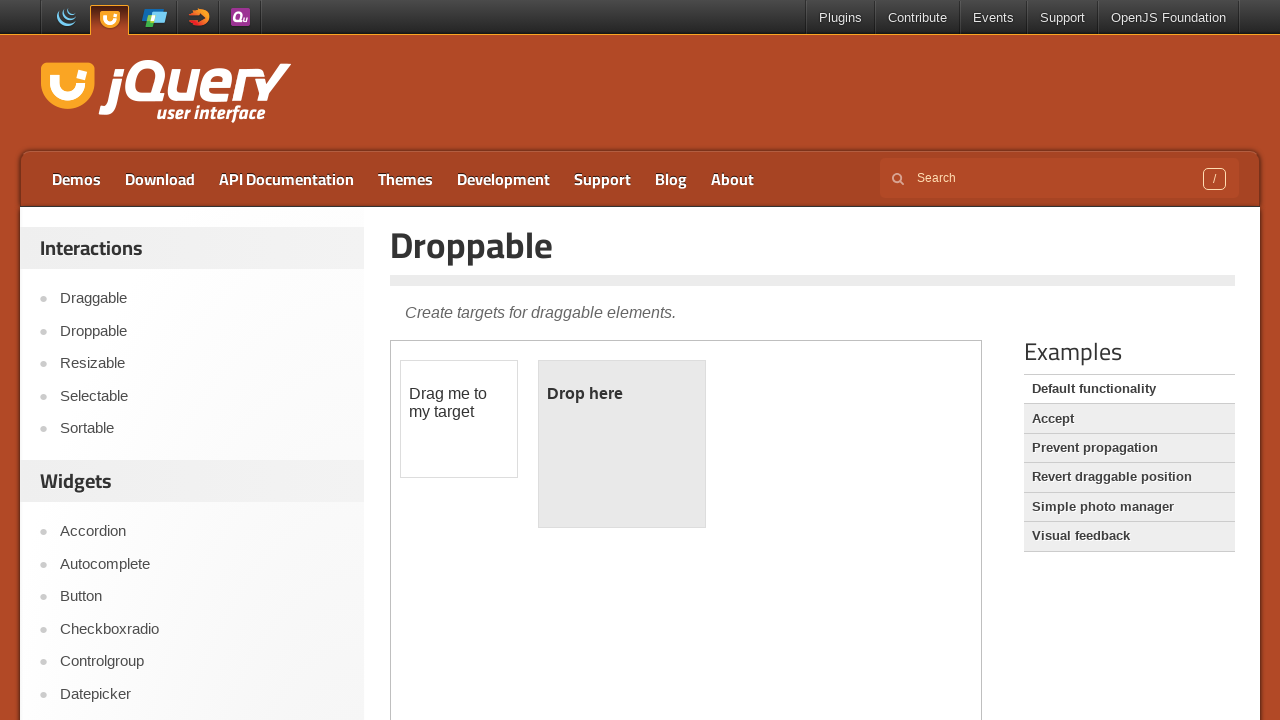

Dragged #draggable element and dropped it onto #droppable element
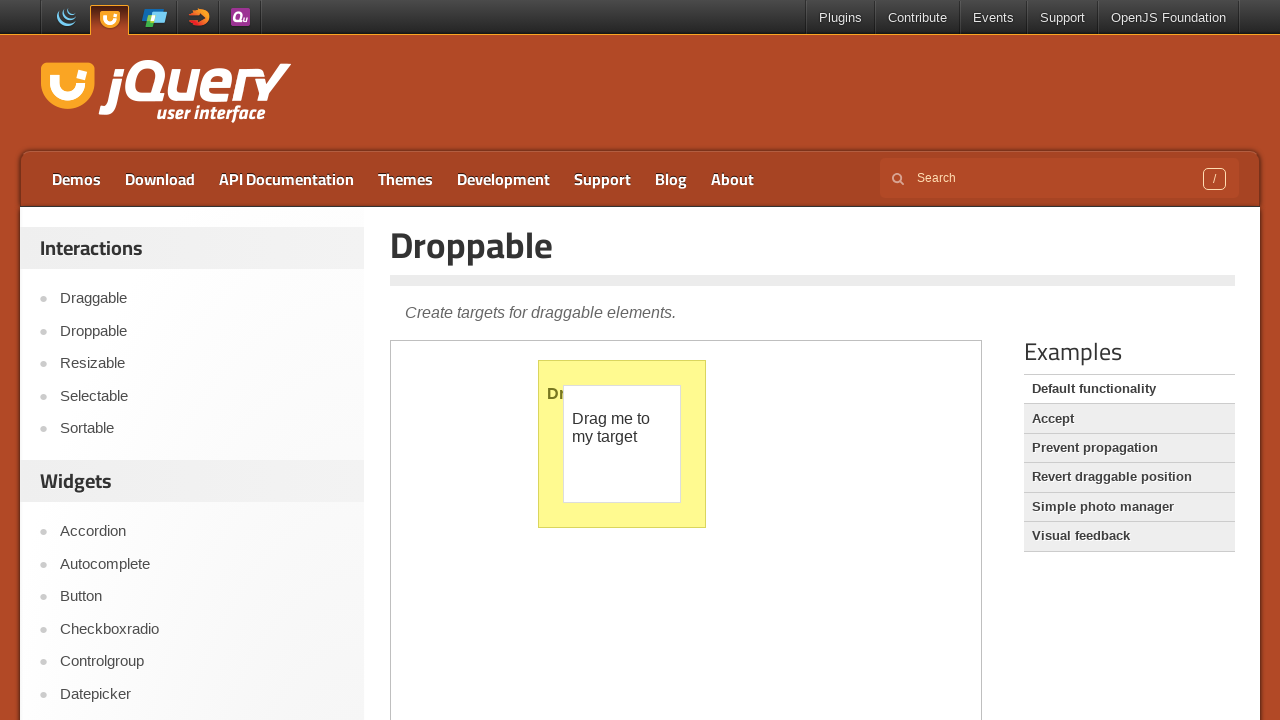

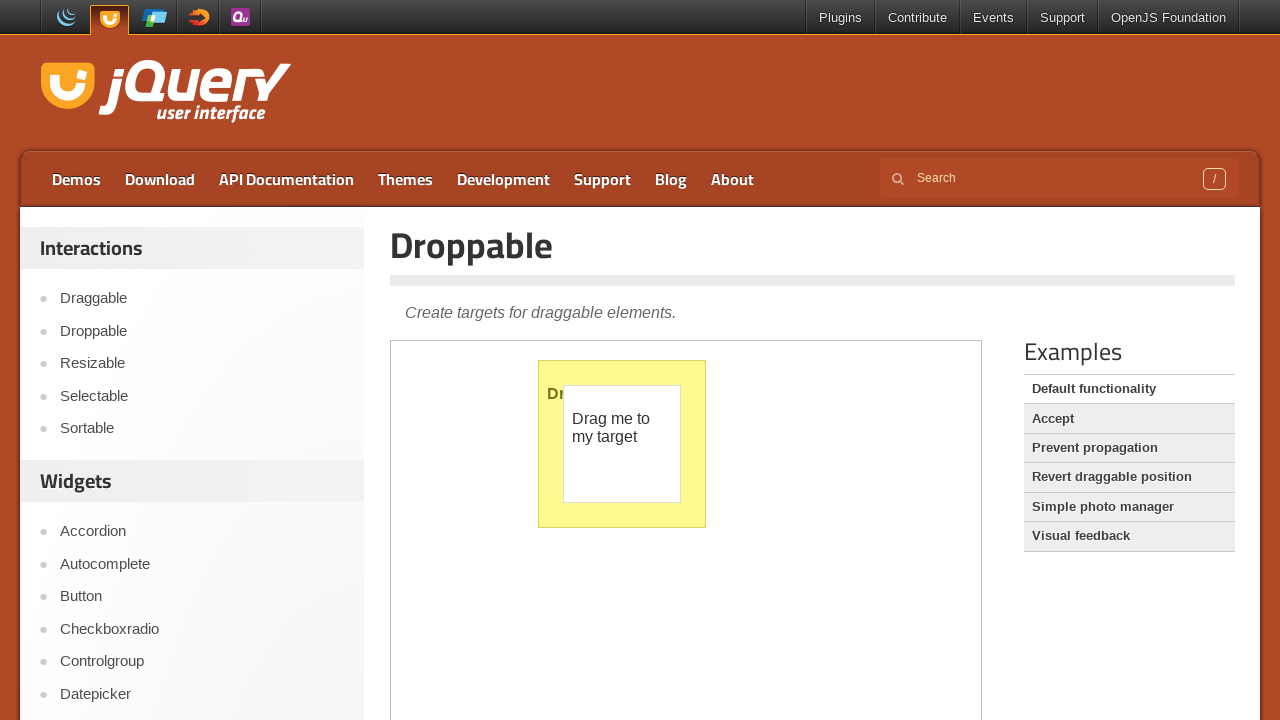